Navigates to a Schwab ETF holdings page, changes the display to show 60 items per page, and navigates through pagination to verify the page controls work correctly.

Starting URL: https://www.schwab.wallst.com/schwab/Prospect/research/etfs/schwabETF/index.asp?type=holdings&symbol=SPY

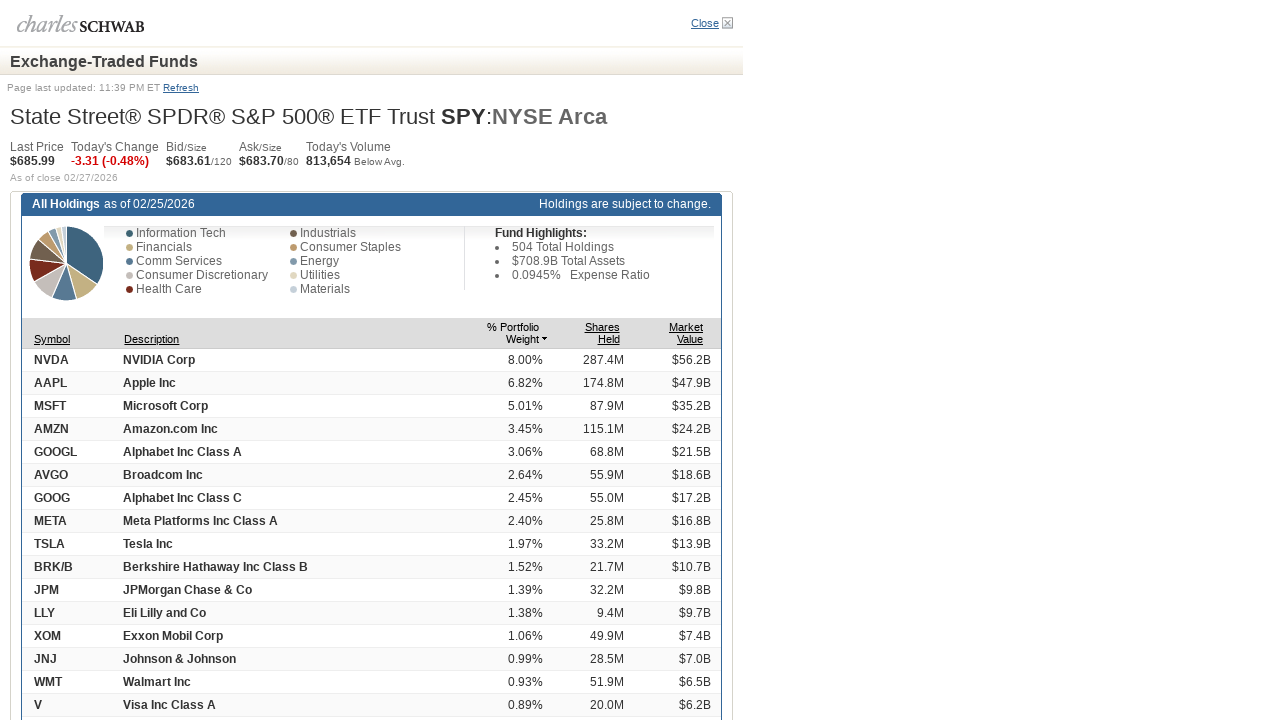

Waited for pagination container to load on Schwab ETF holdings page
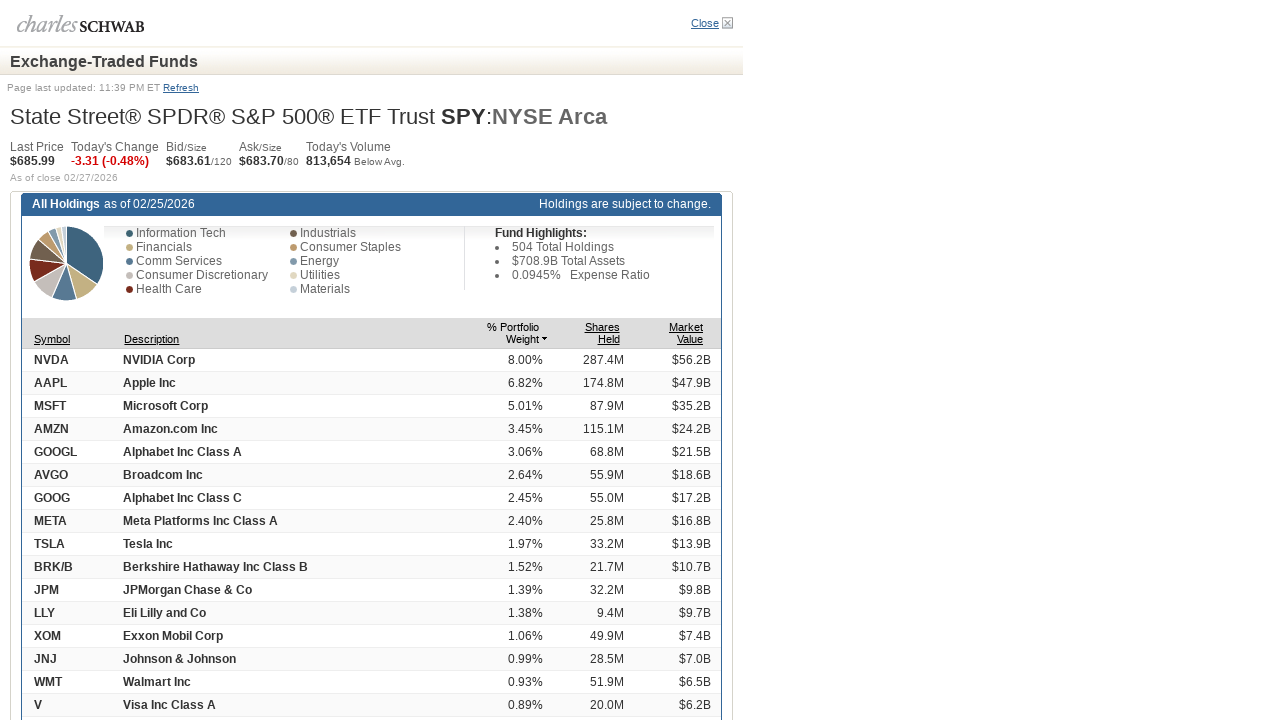

Clicked to display 60 items per page at (310, 581) on a[perpage='60']
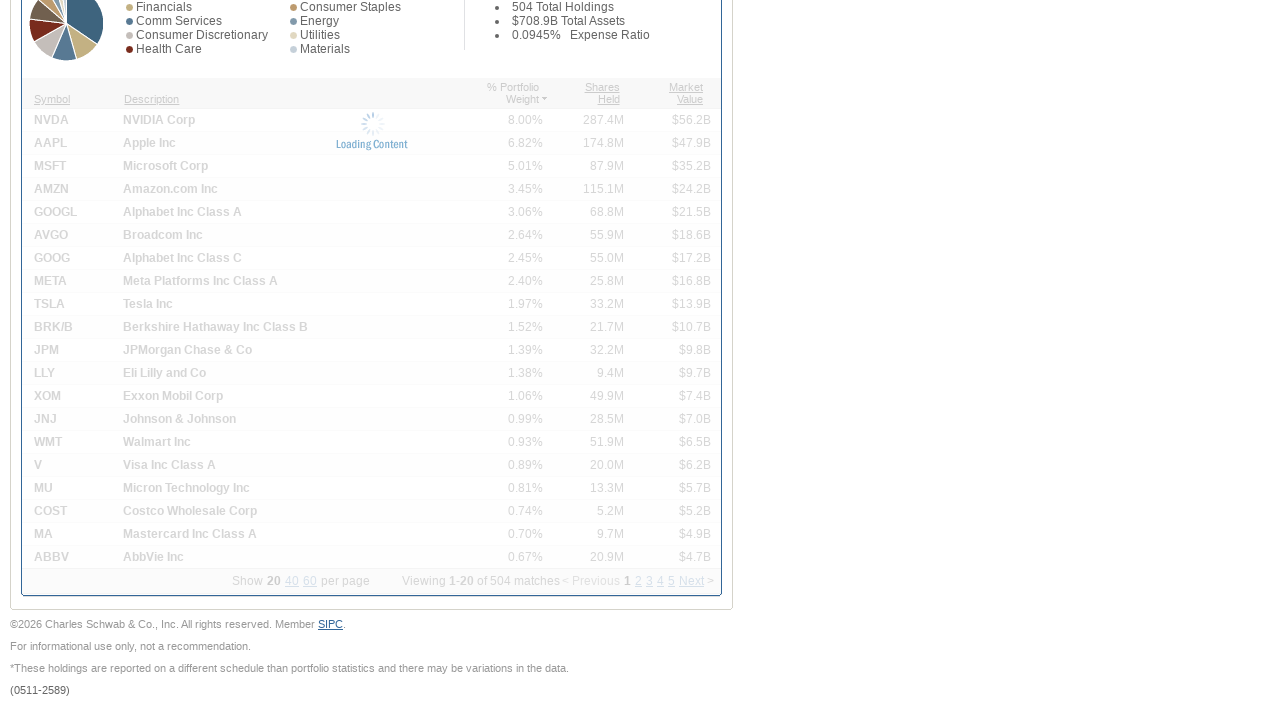

Pagination container updated after changing items per page
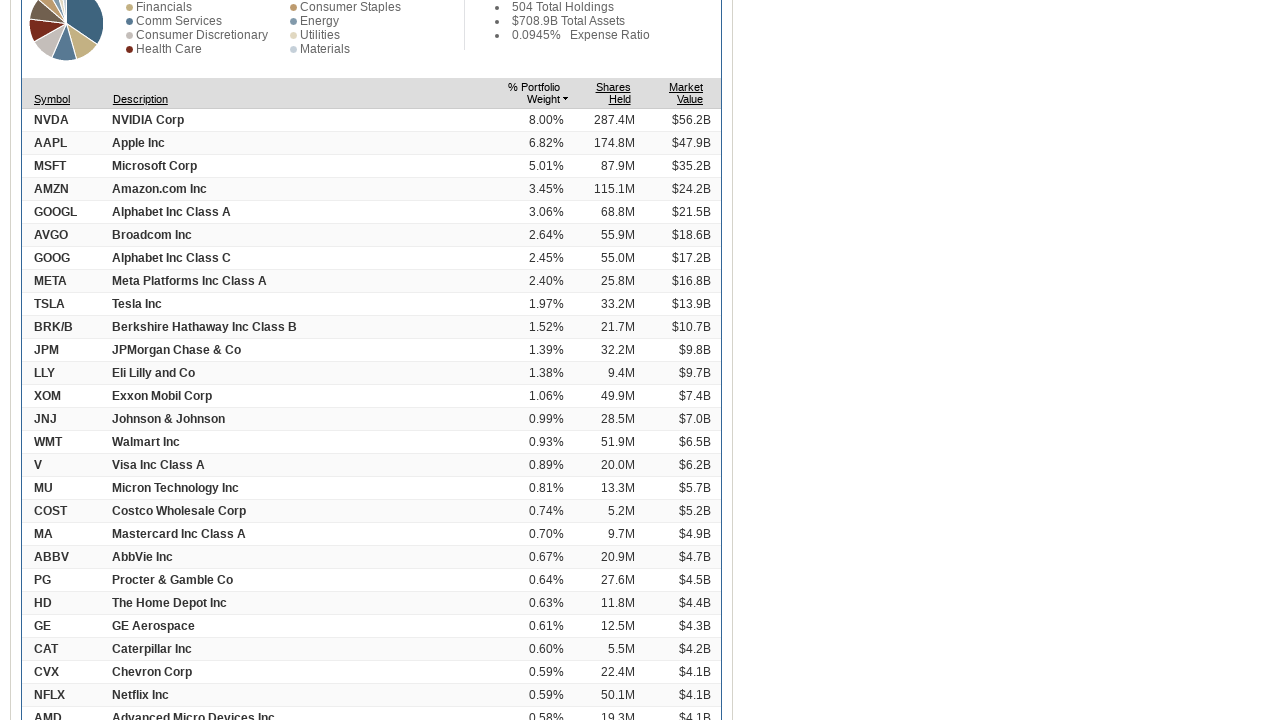

Scrolled to bottom of page to view pagination controls
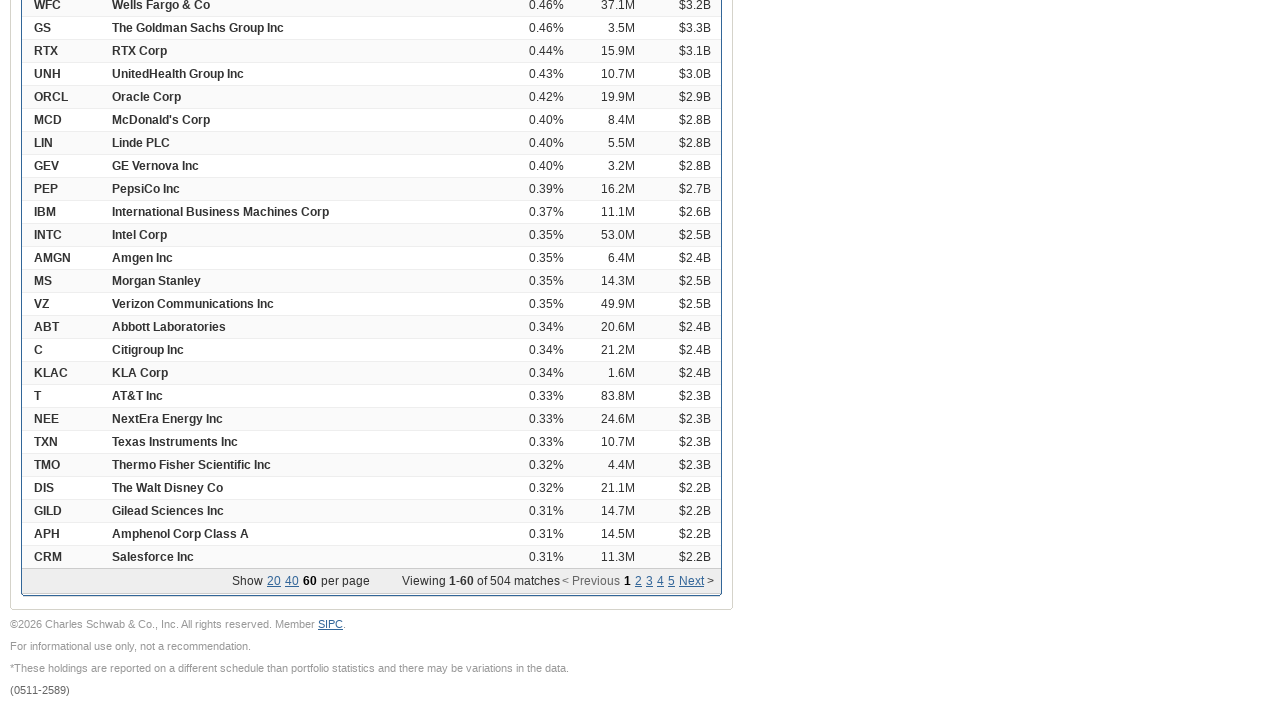

Waited 500ms for page to settle before checking for page 2
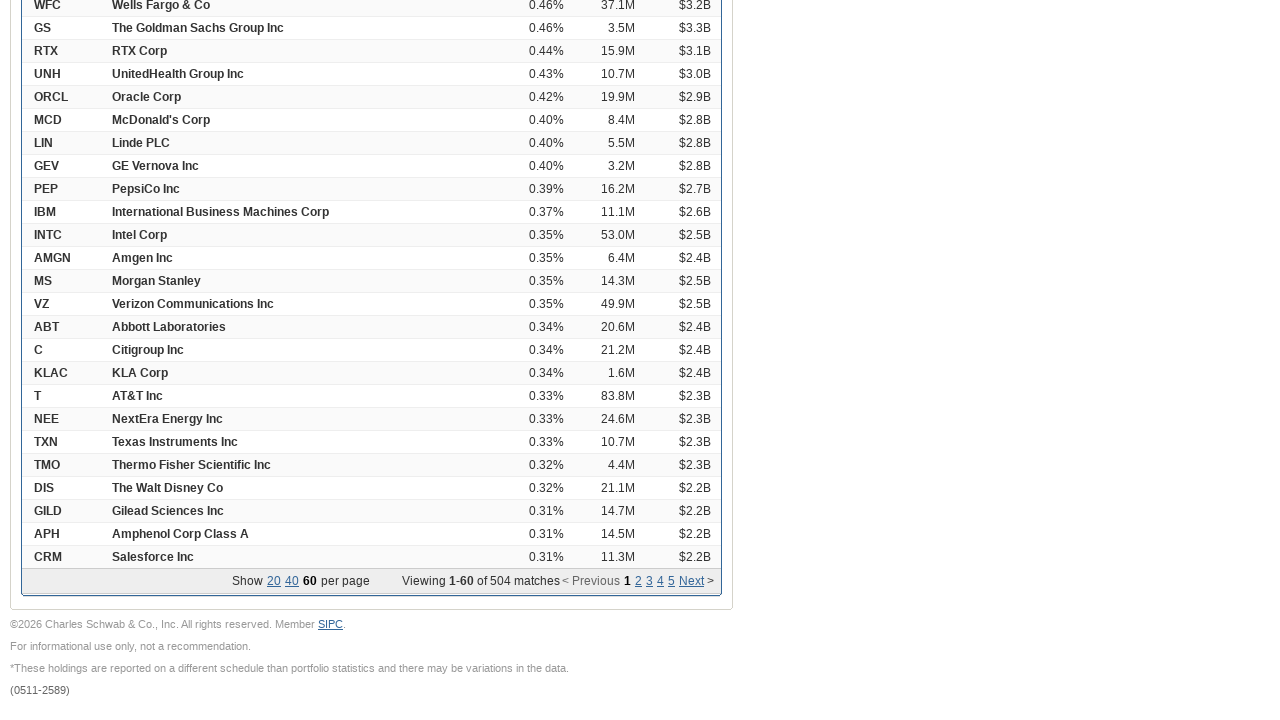

Clicked on page 2 pagination link at (638, 581) on li[pagenumber='2']
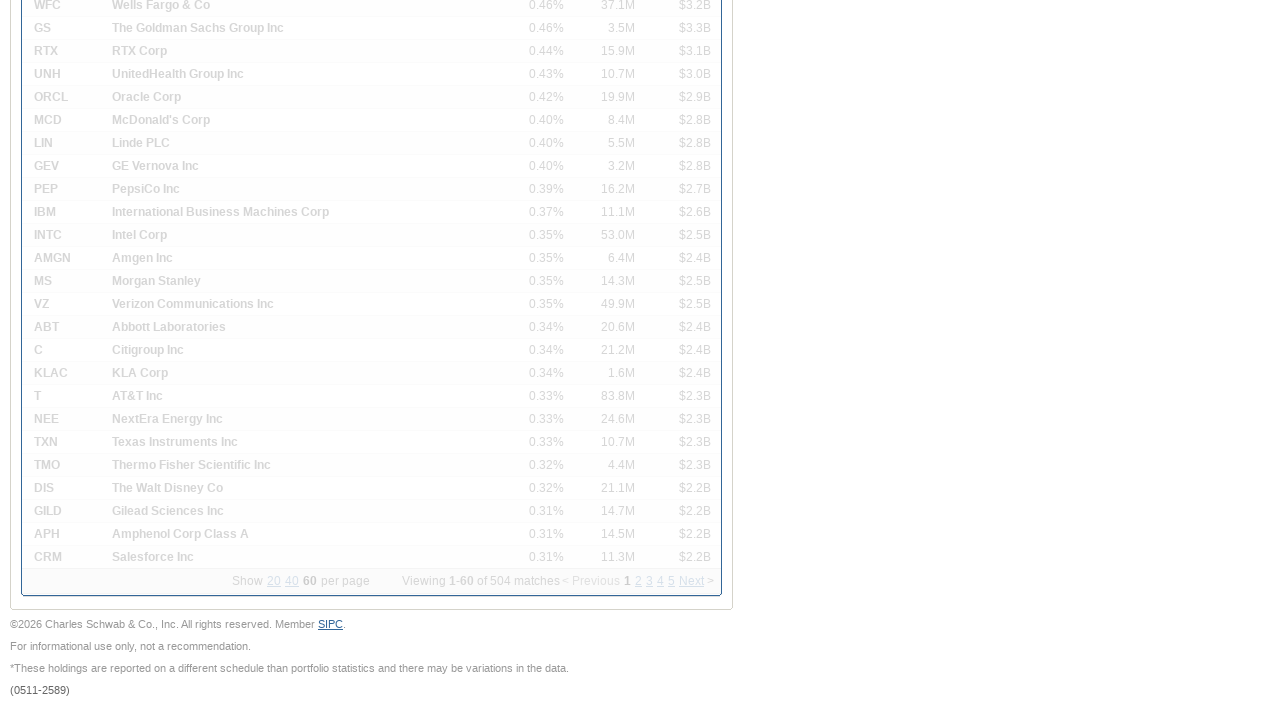

Waited 1000ms for page 2 content to load
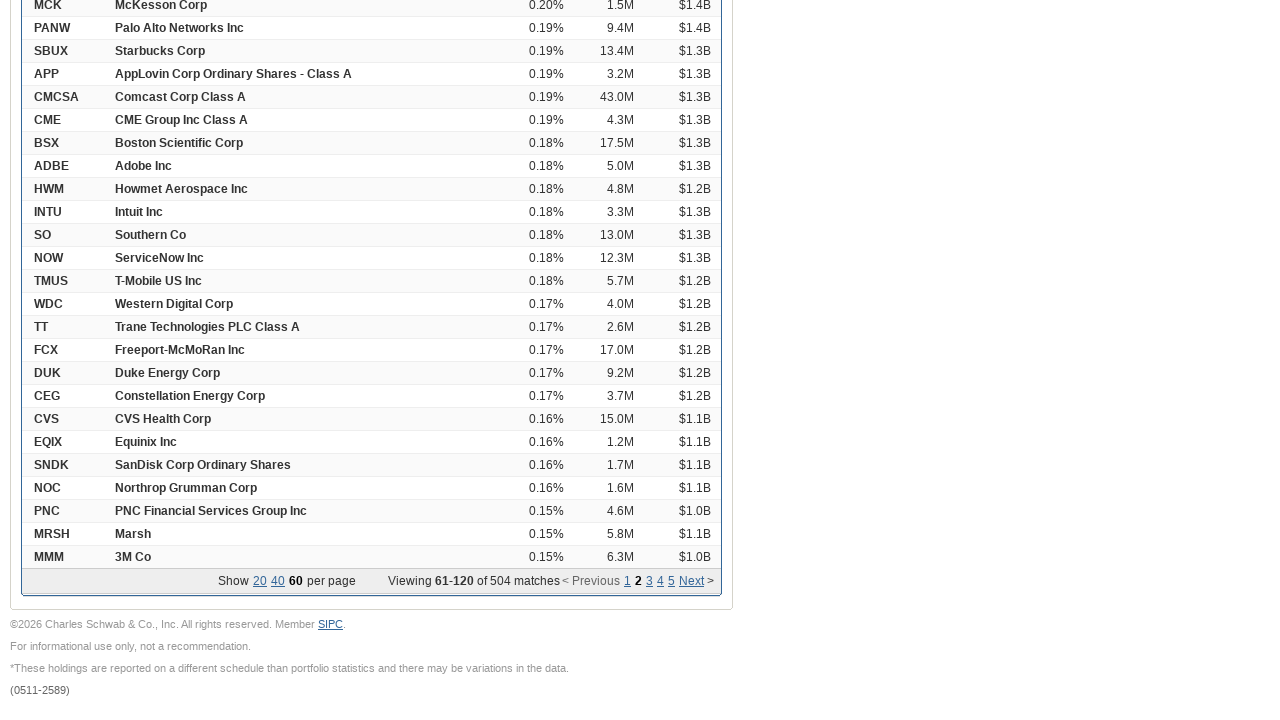

Scrolled back to top of page
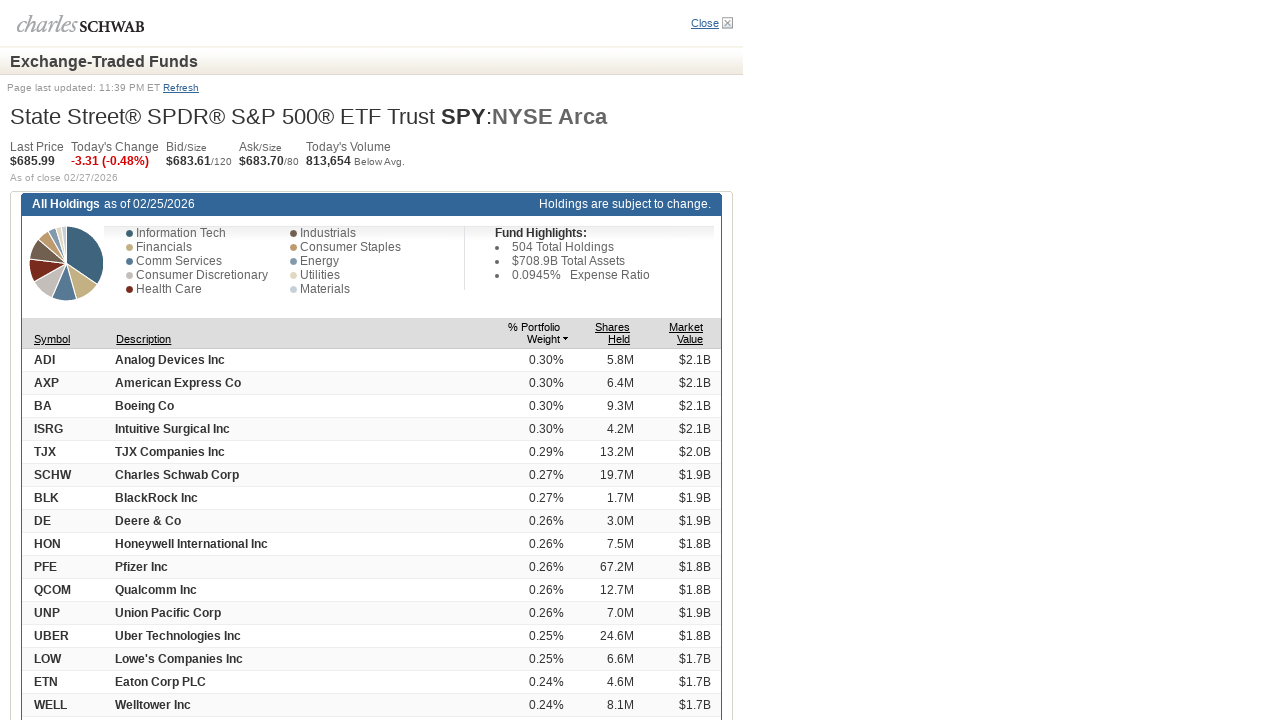

Verified header section is visible
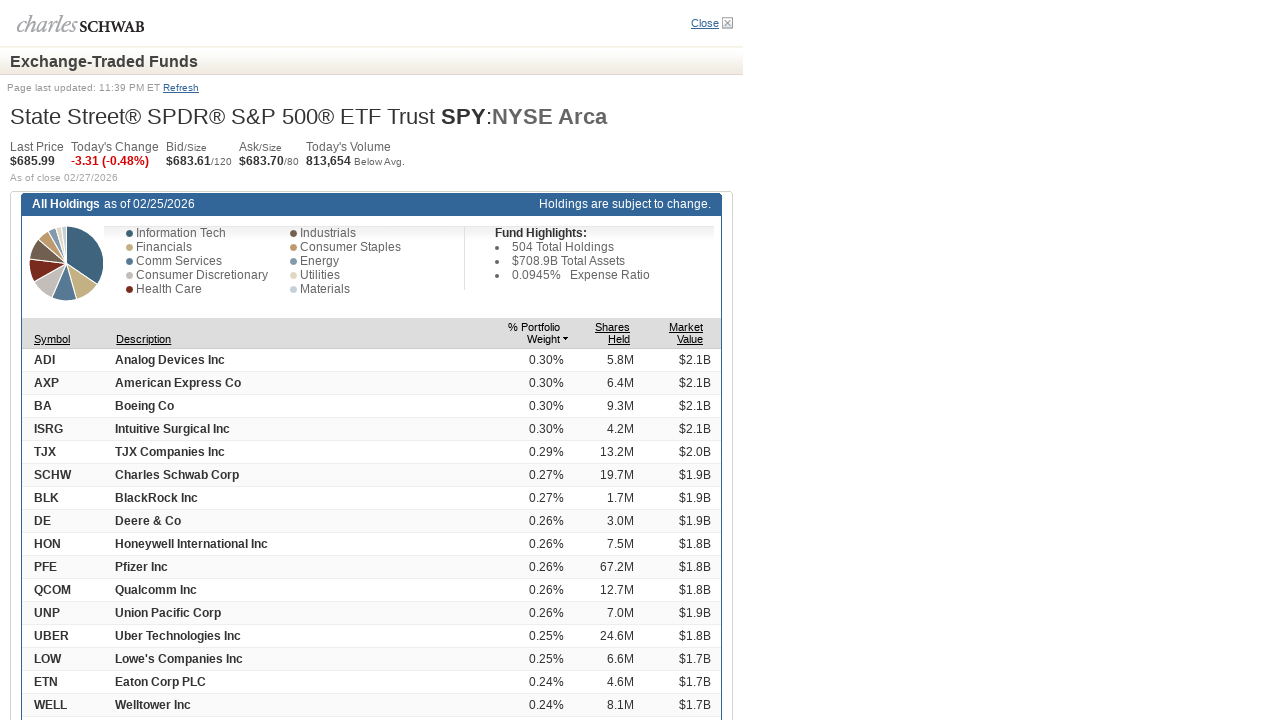

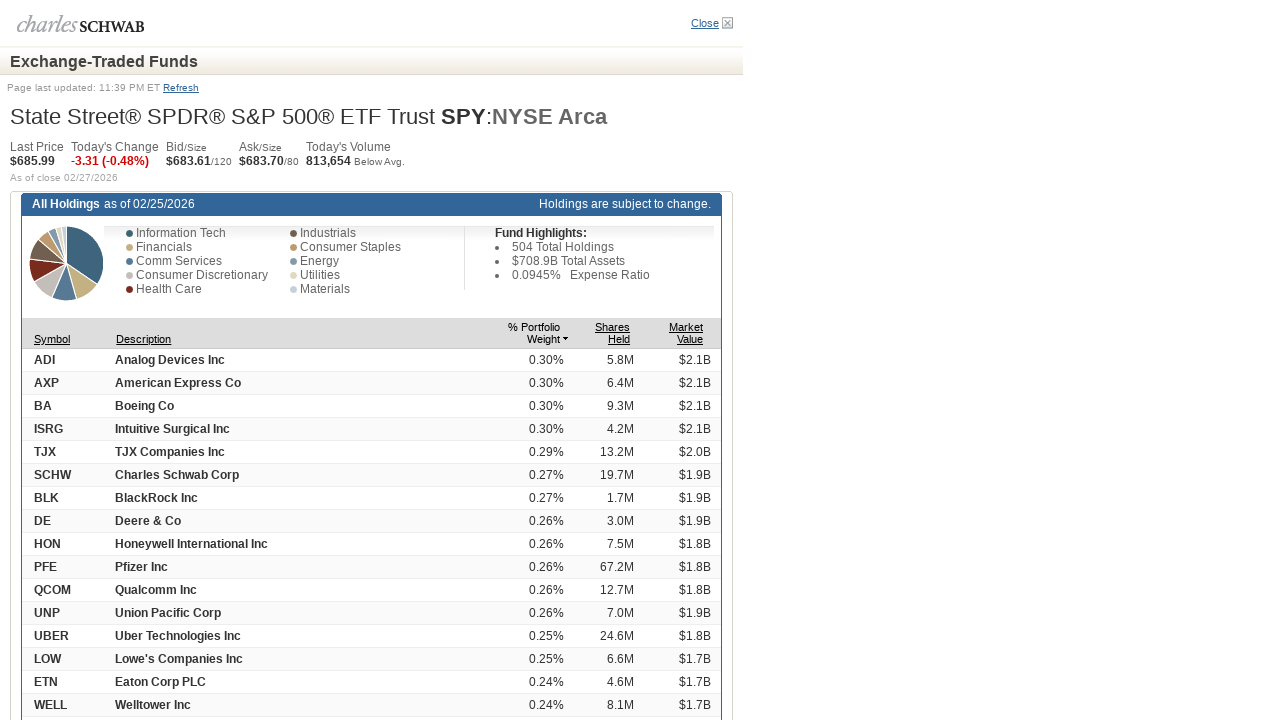